Tests alert handling by clicking a button that triggers a JavaScript alert, accepting it, then reading a value from the page, calculating a mathematical result (log of absolute value of 12*sin(x)), entering it into an input field, and submitting the form.

Starting URL: http://suninjuly.github.io/alert_accept.html

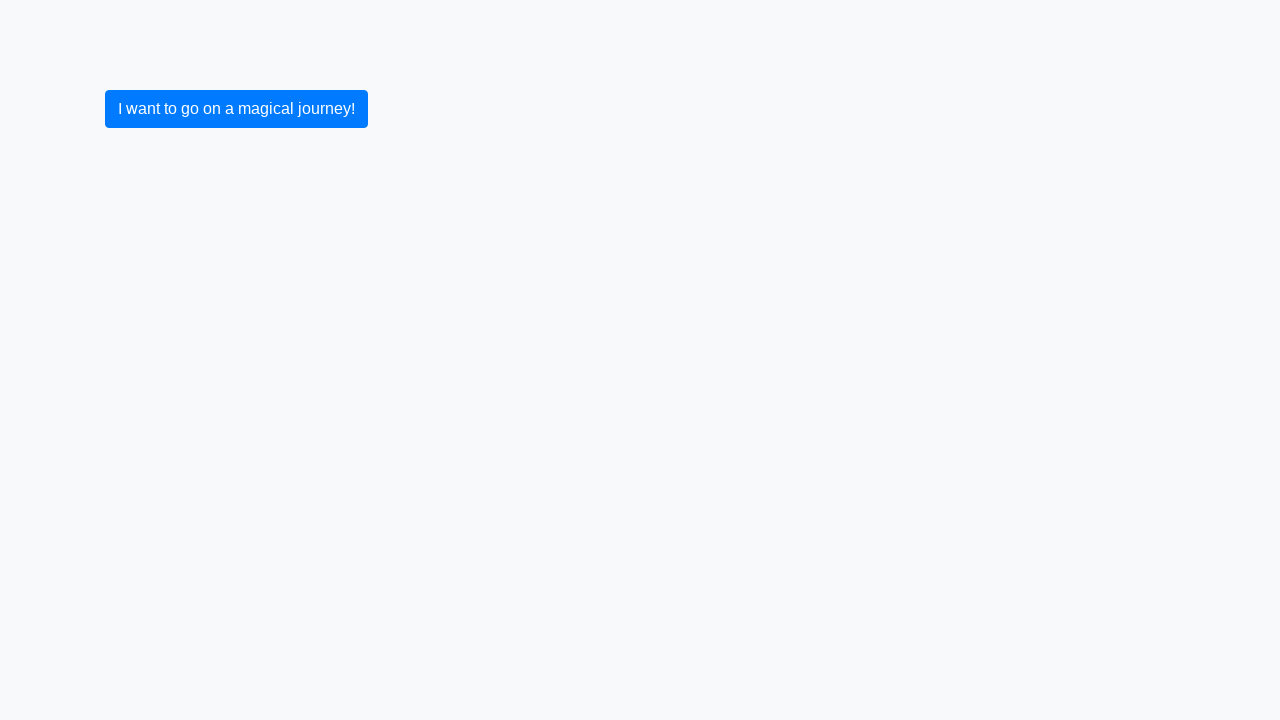

Set up dialog handler to accept alerts
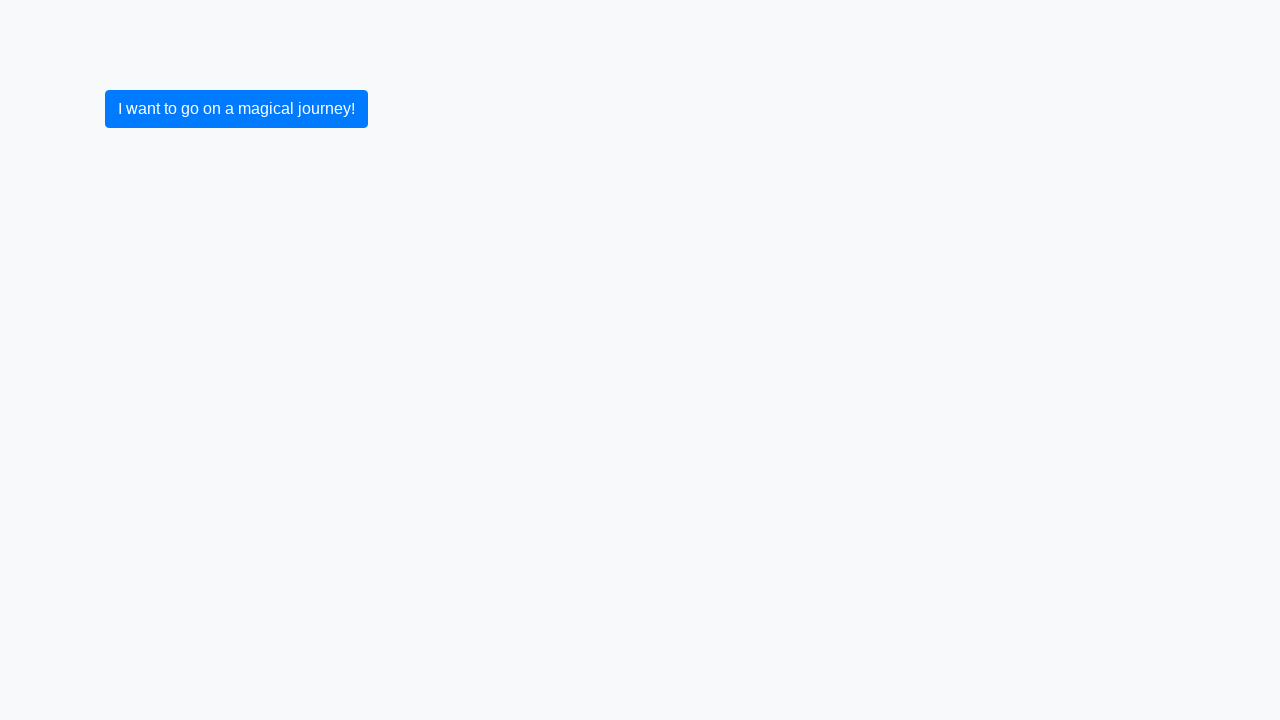

Clicked button to trigger JavaScript alert at (236, 109) on button
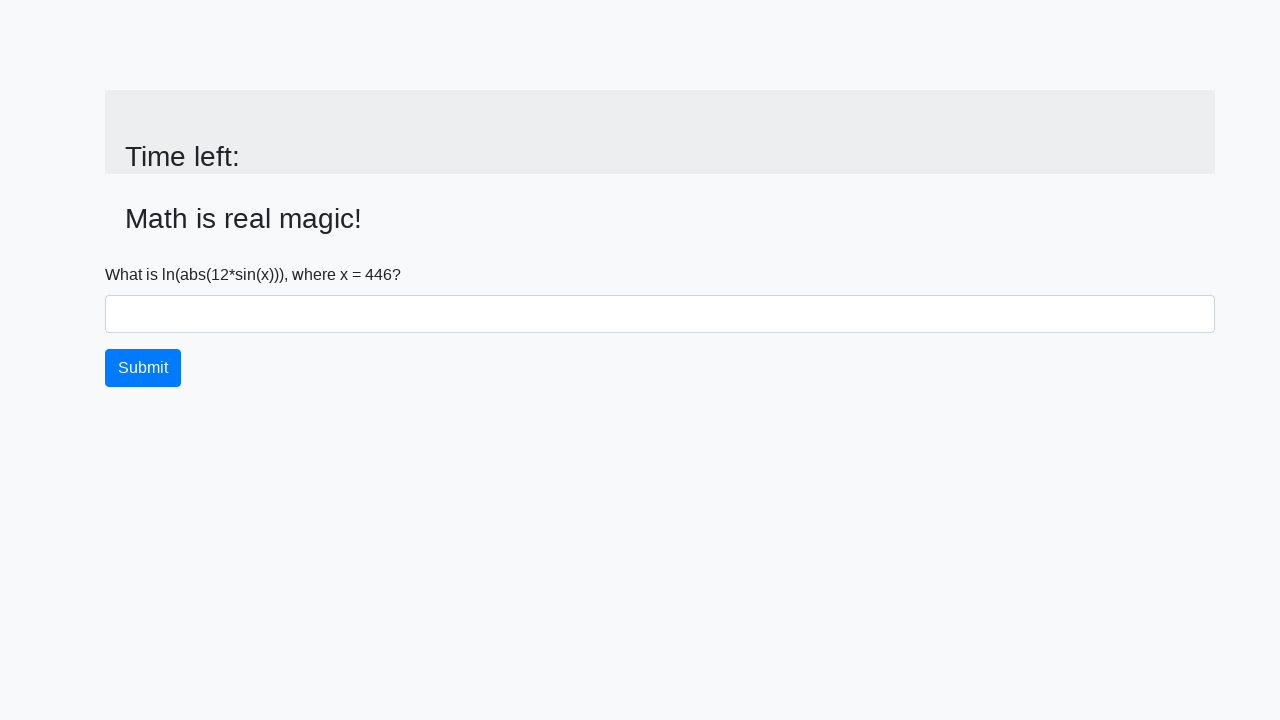

Alert accepted and input_value element is visible
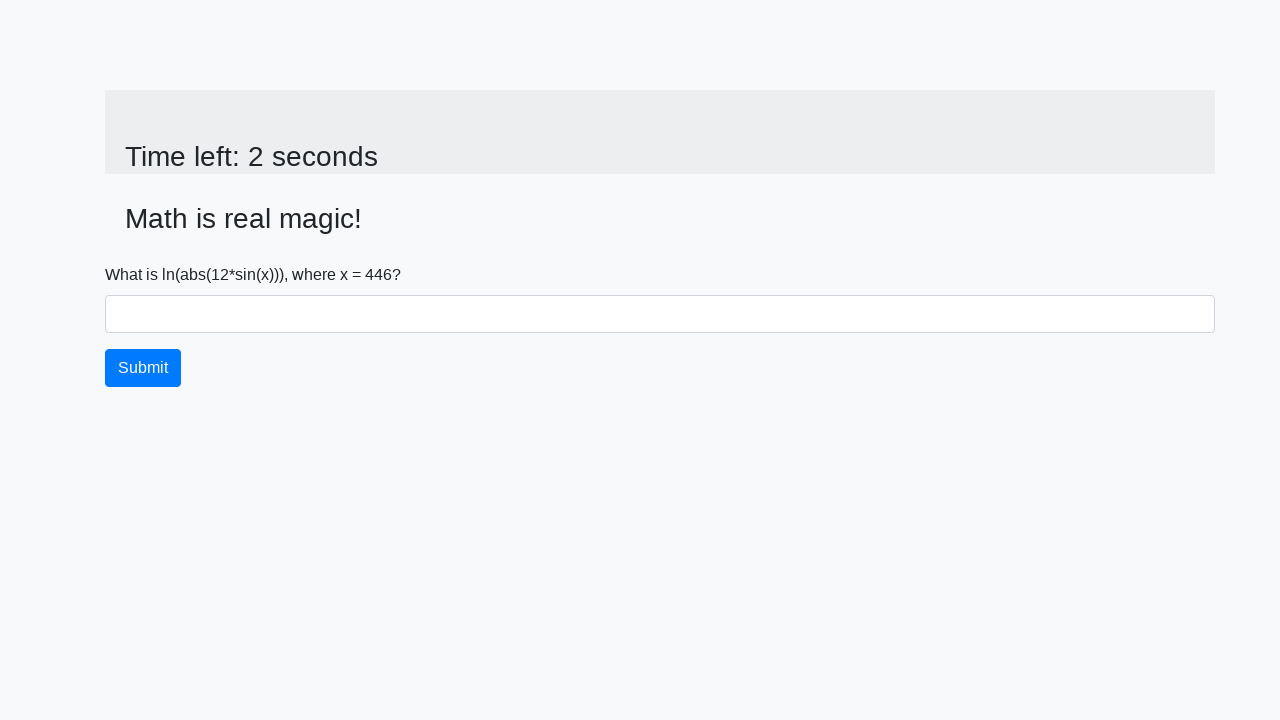

Retrieved value from page: 446
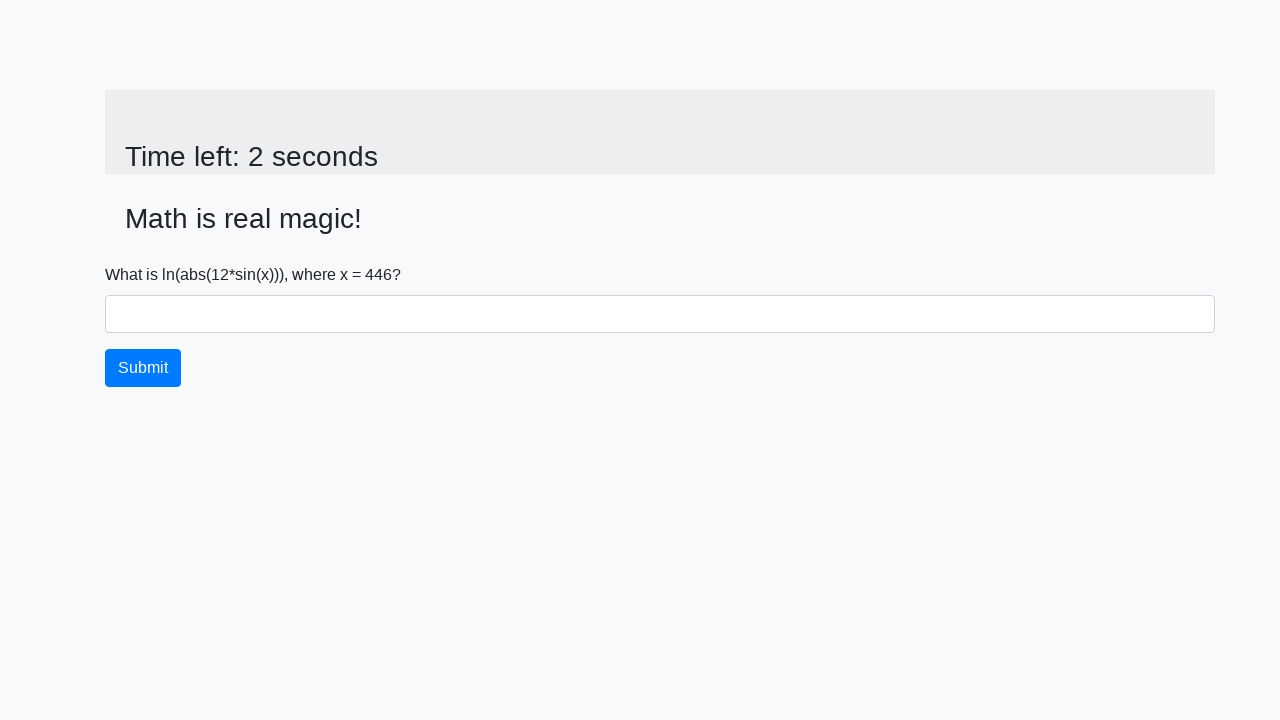

Calculated result: log(abs(12*sin(446))) = 0.2401897916297775
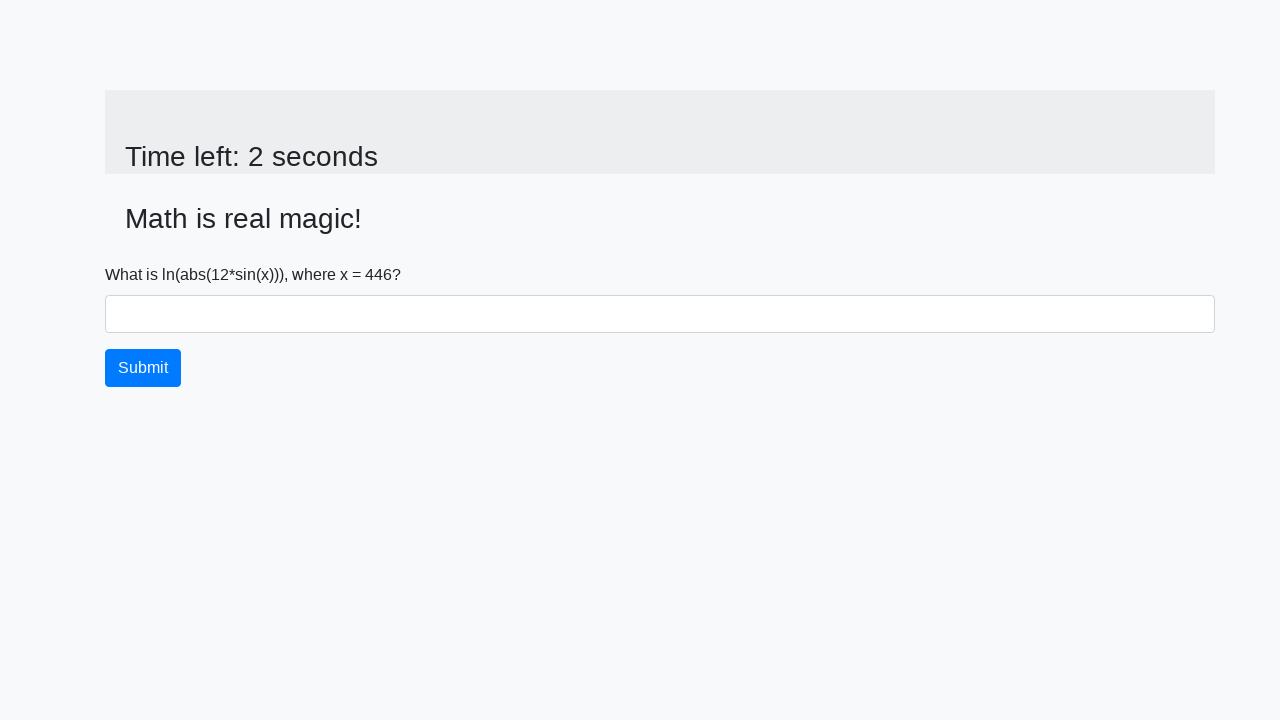

Entered calculated result '0.2401897916297775' into answer field on #answer
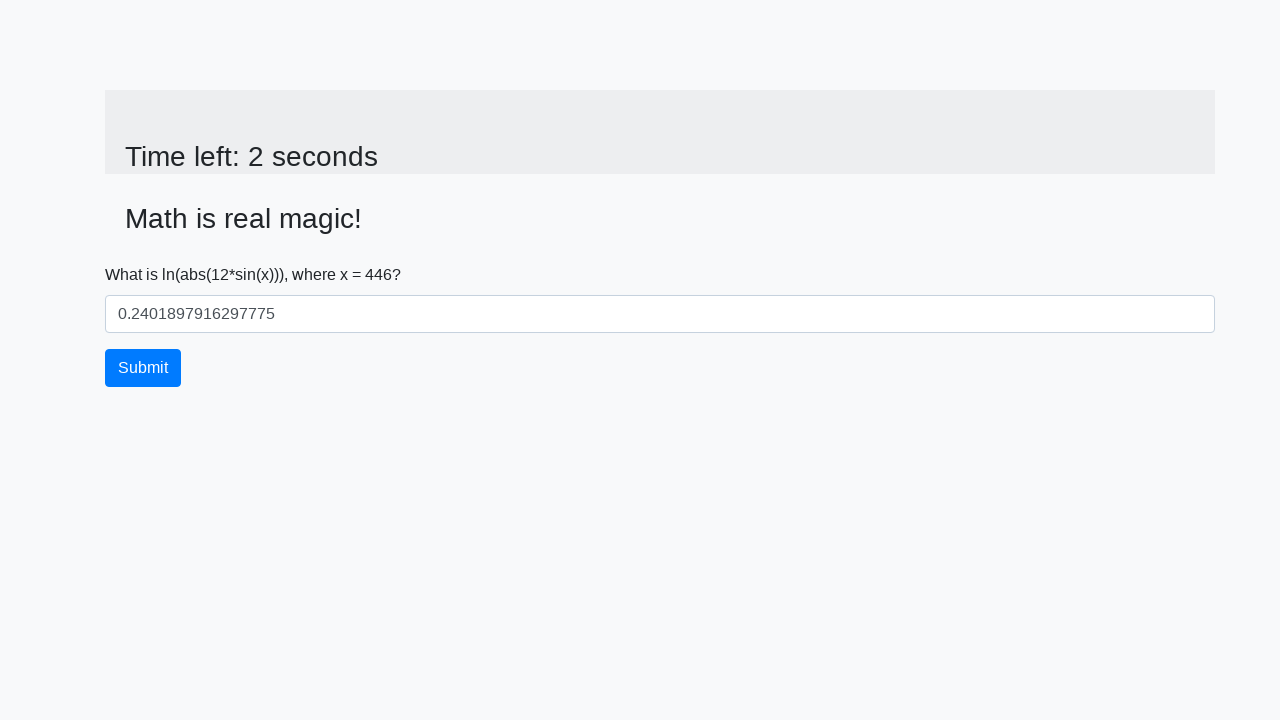

Clicked submit button to complete form submission at (143, 368) on button
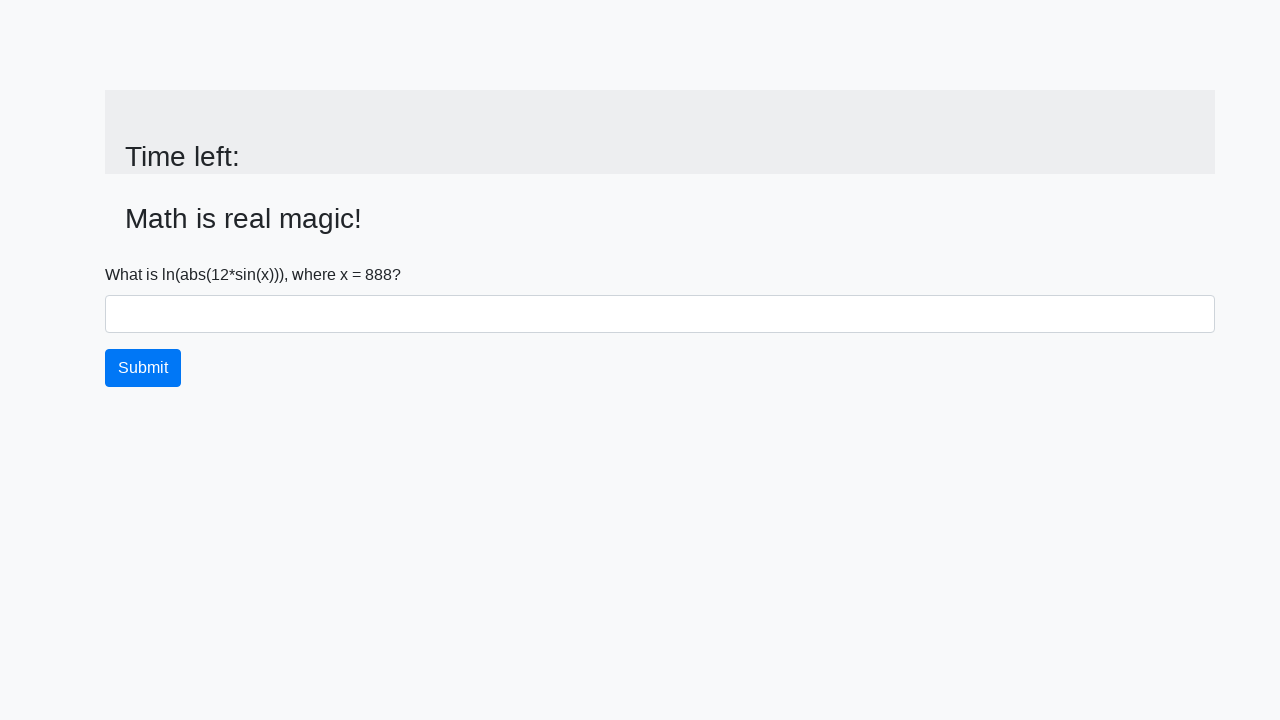

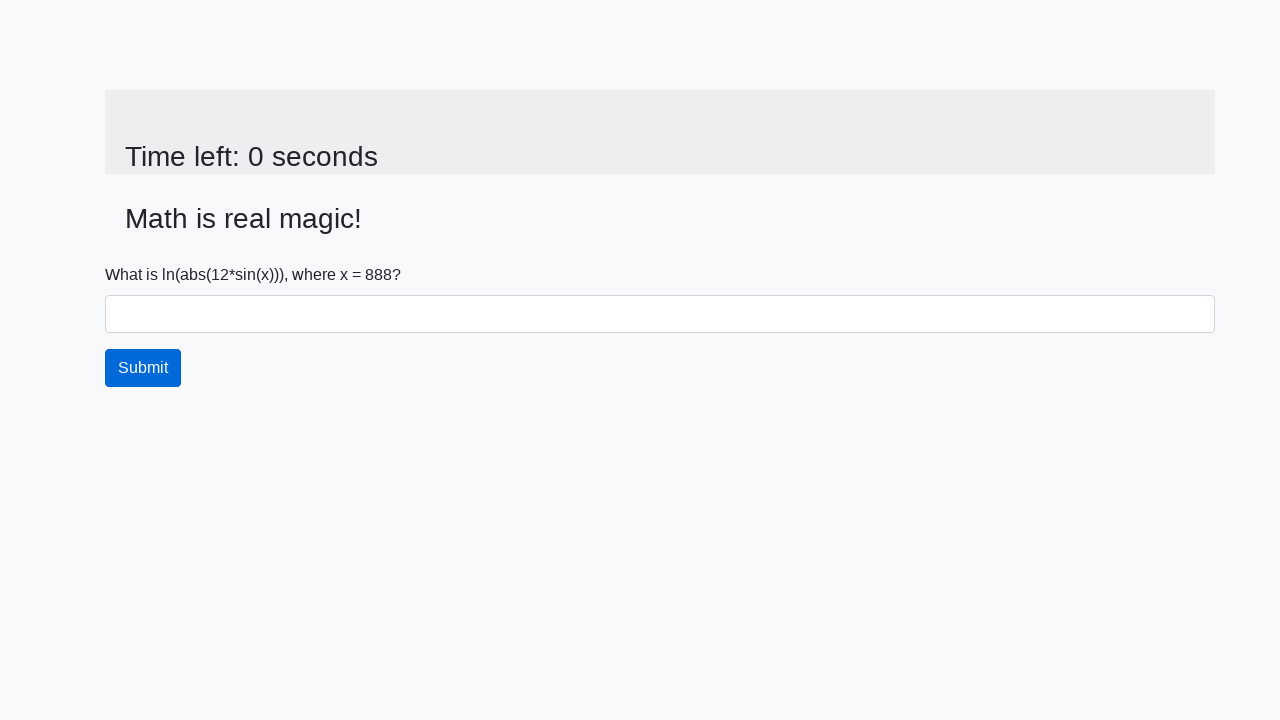